Tests keyboard interactions by navigating to the Text Box form, typing text, using keyboard shortcuts to select and delete text, then typing new text and pressing Enter to submit.

Starting URL: https://demoqa.com/elements

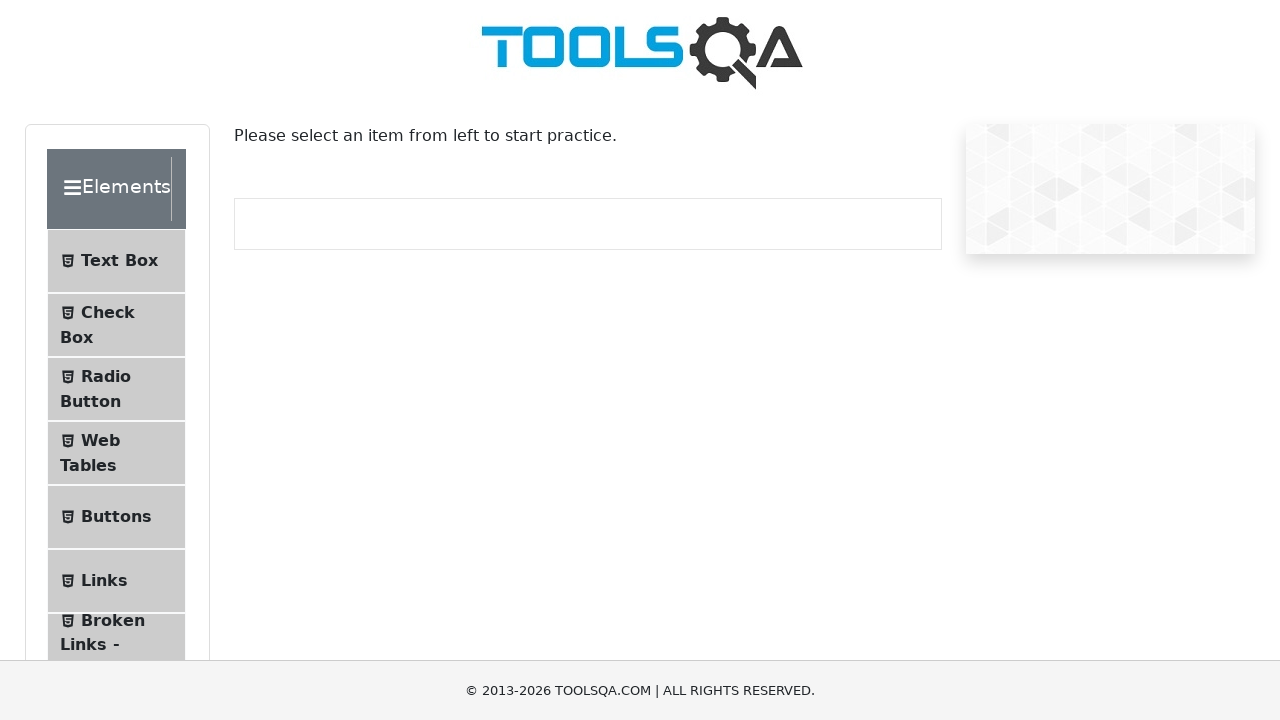

Clicked on Text Box menu item at (119, 261) on .menu-list .text >> nth=0
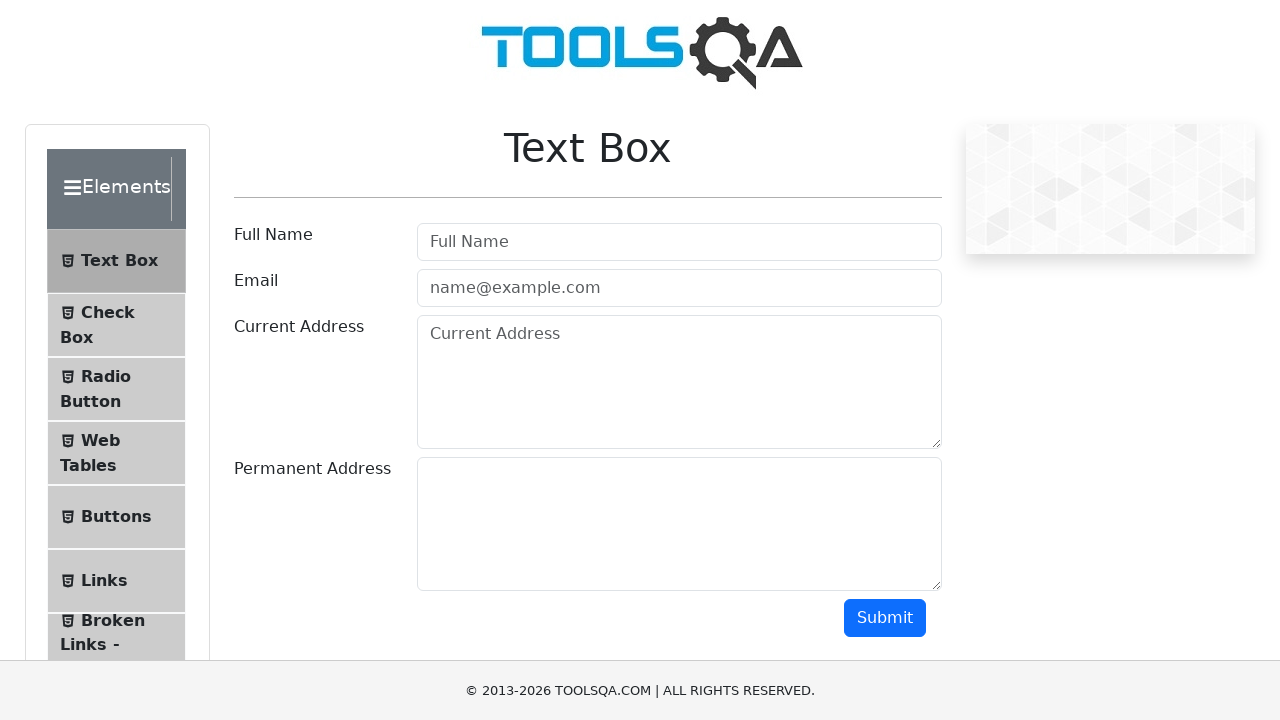

Clicked on Full Name input field at (679, 242) on internal:attr=[placeholder="Full Name"i]
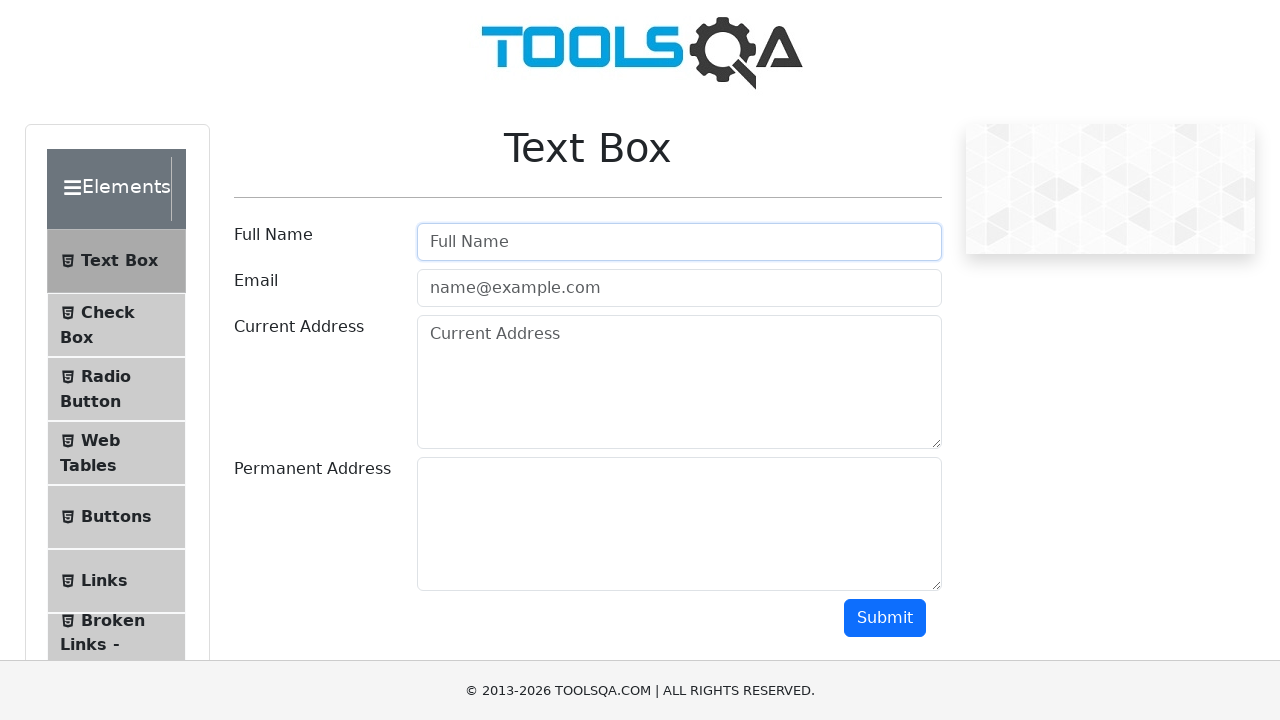

Typed initial text 'dfsdgklkkkkkk delete It'
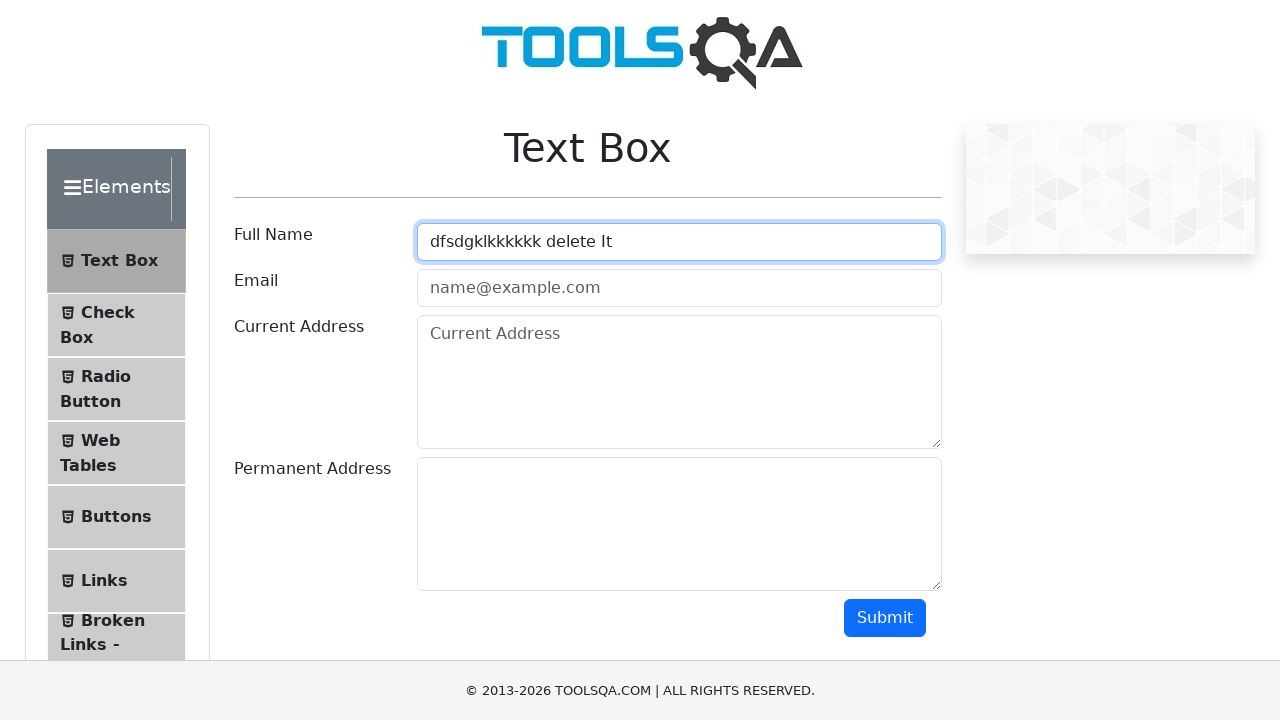

Held Shift key down to begin text selection
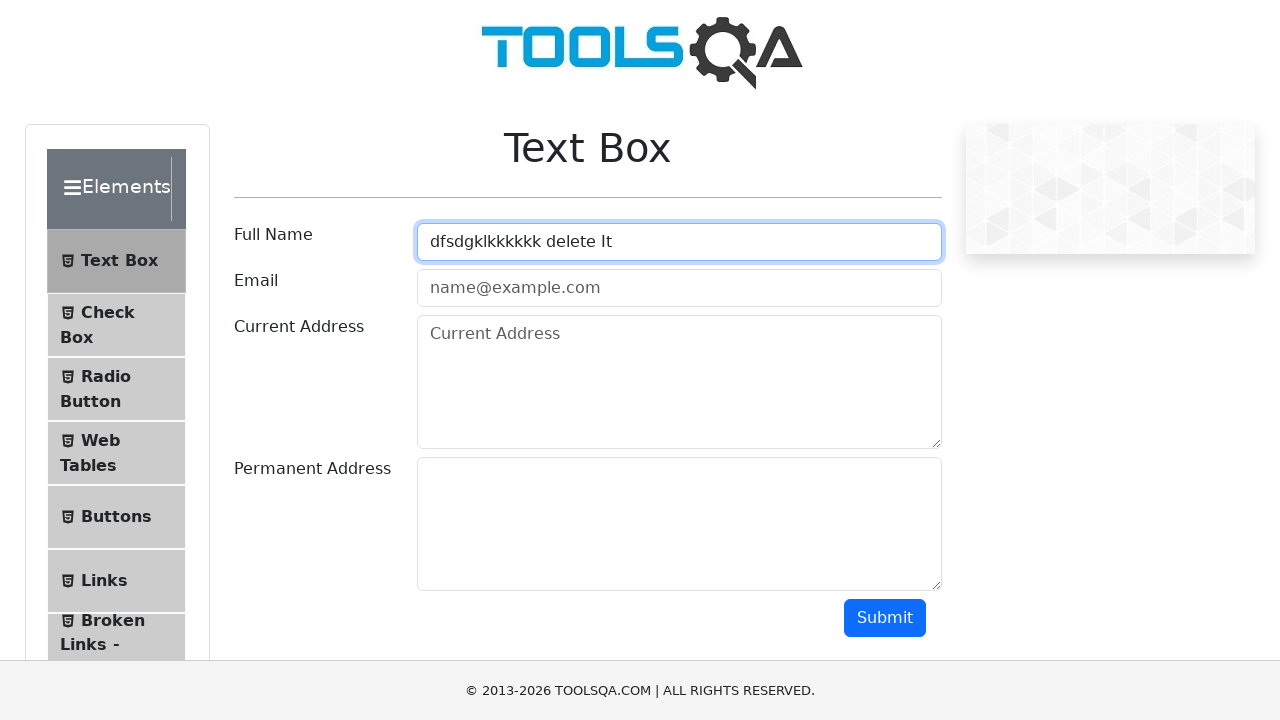

Selected ' delete It' text using Shift+ArrowLeft
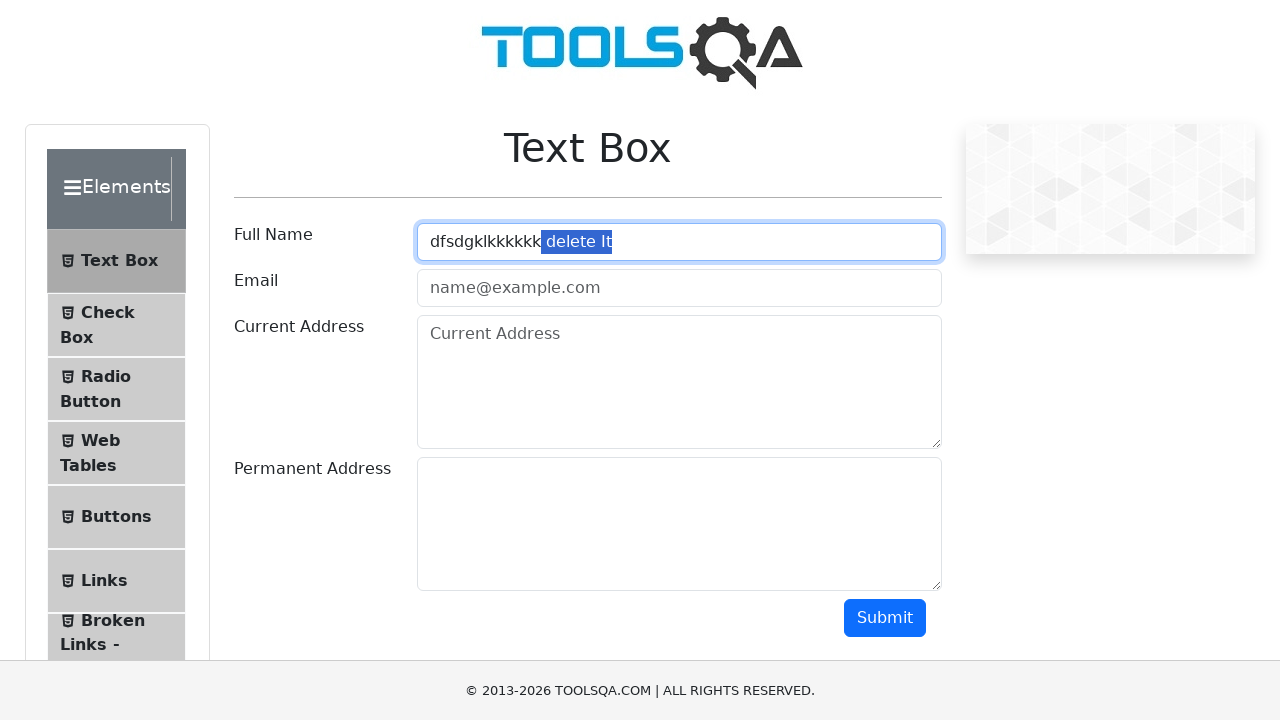

Released Shift key to complete text selection
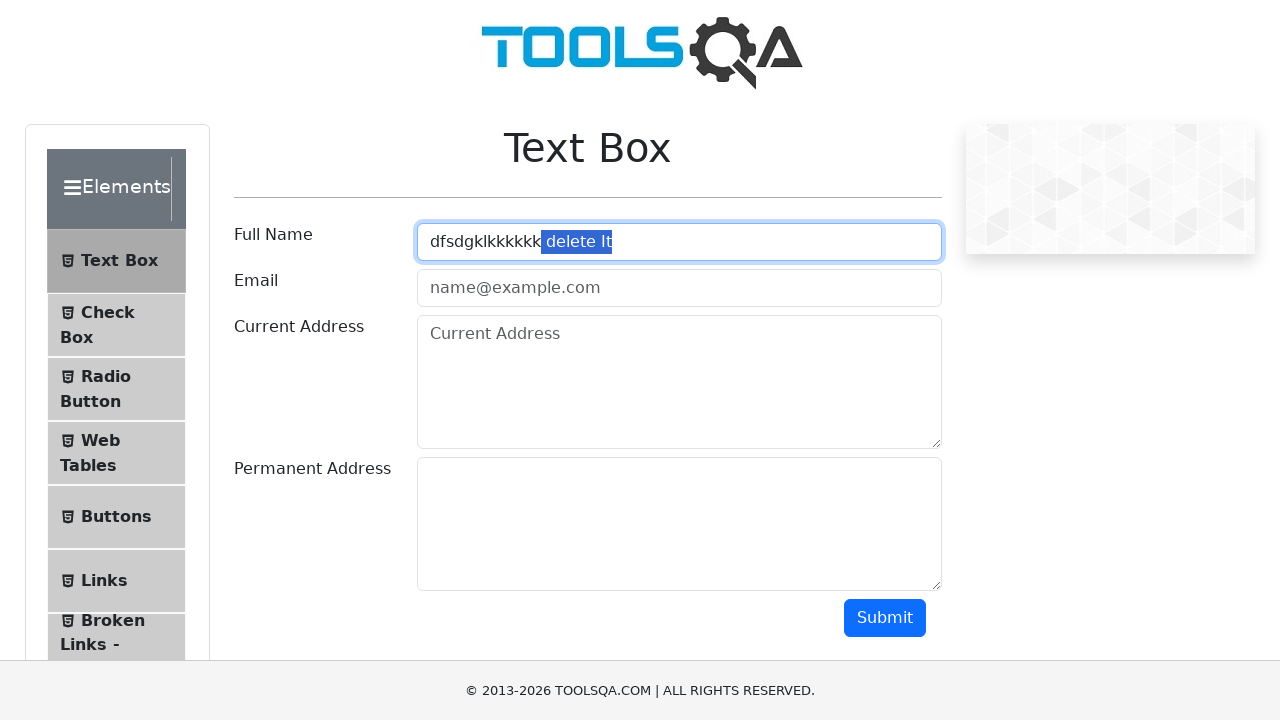

Pressed Backspace to delete selected text
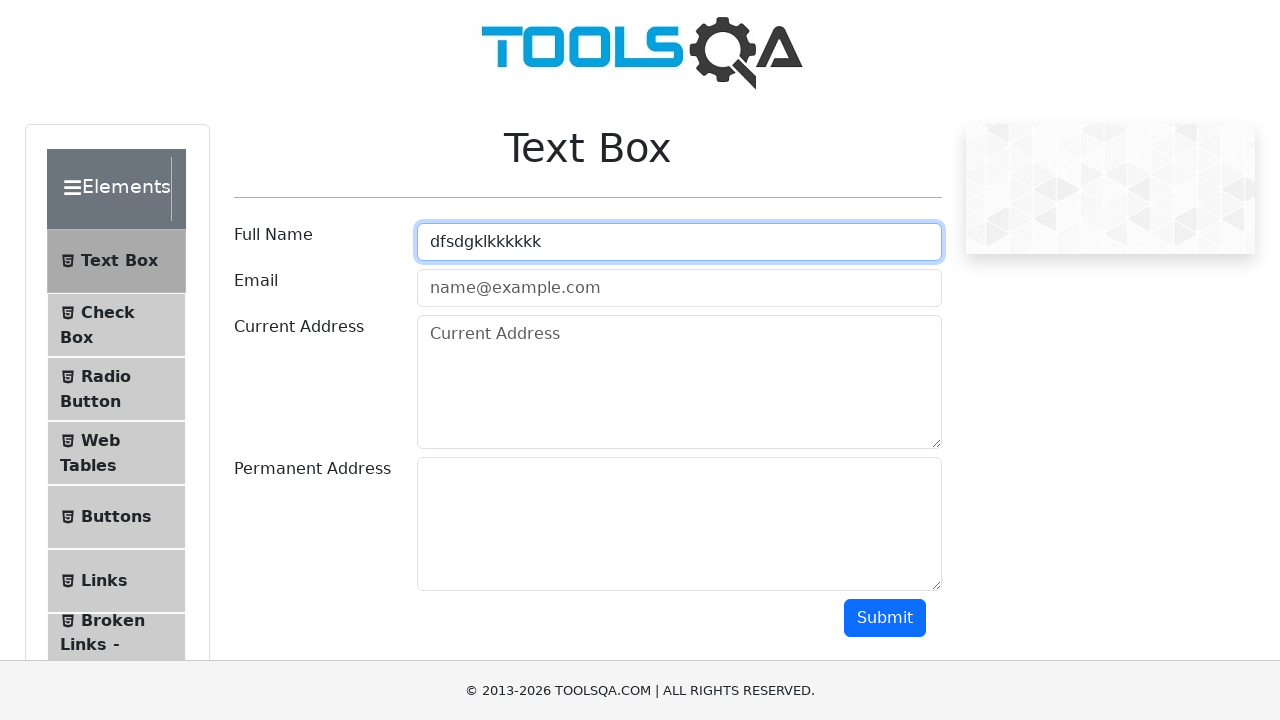

Typed new text ' NewNAme'
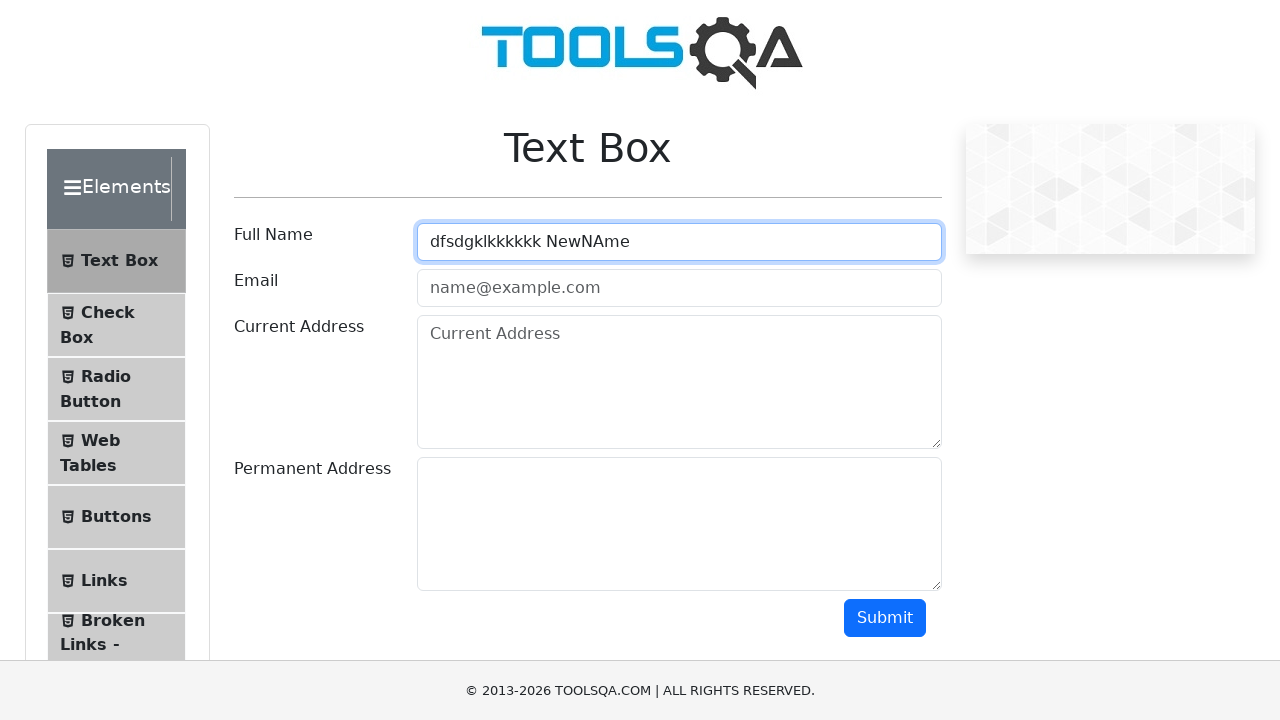

Pressed Enter on Submit button to submit the form on internal:role=button[name="Submit"i]
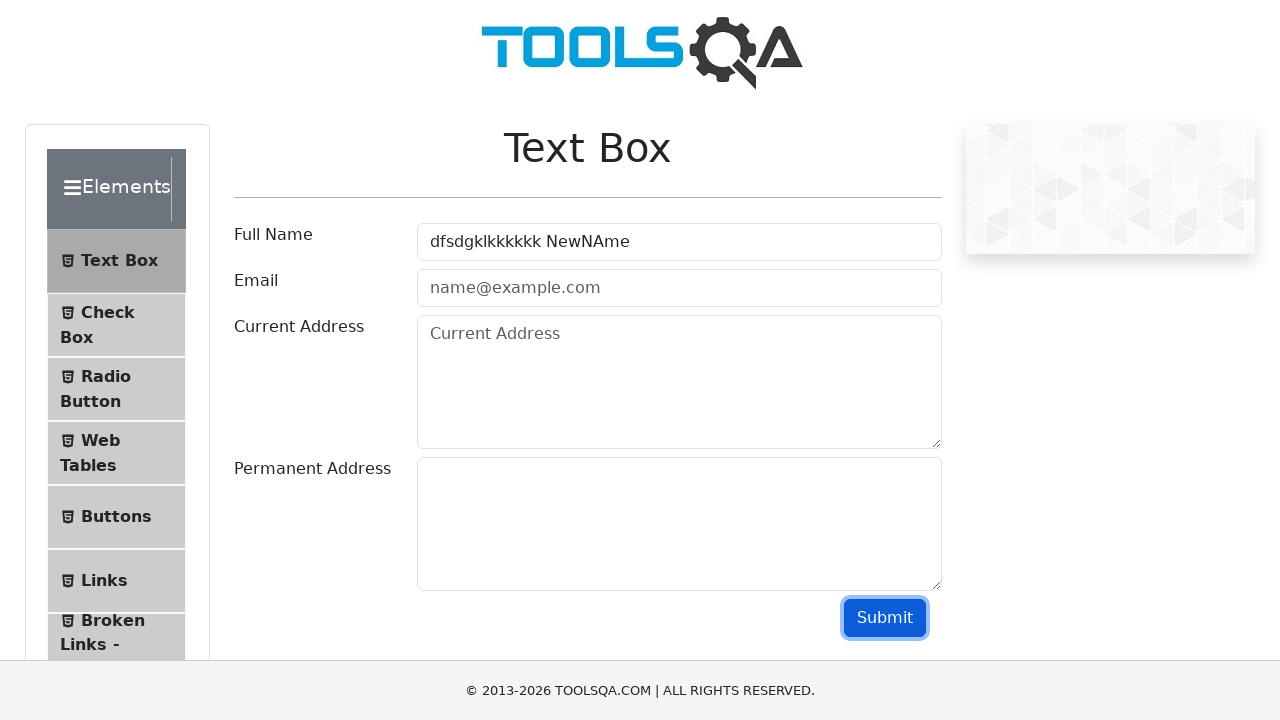

Form submission successful - output name field appeared
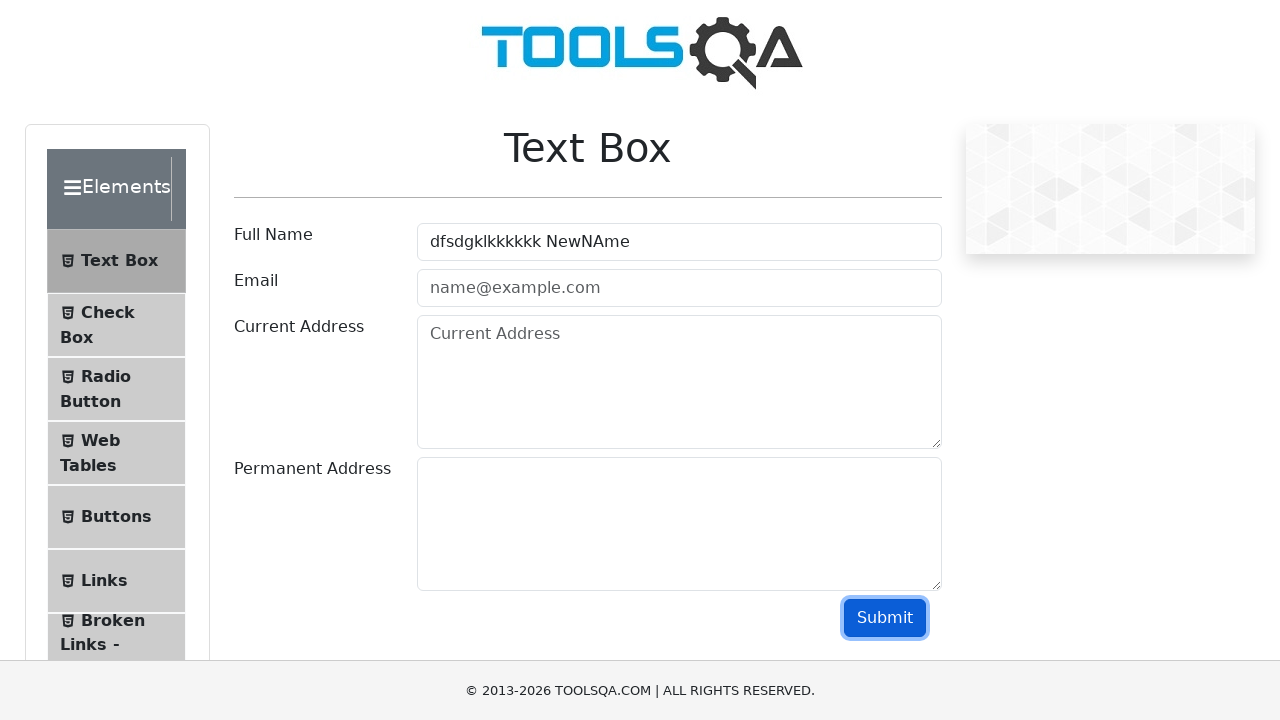

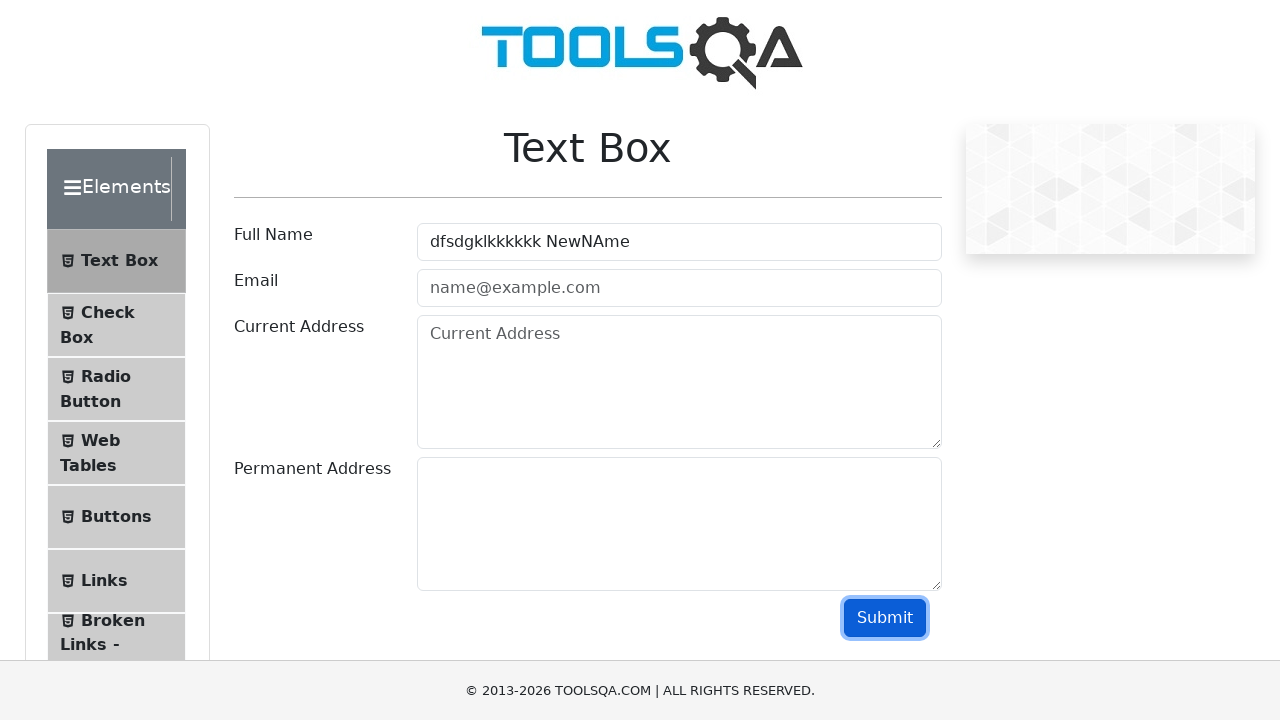